Demonstrates cookie management by clearing all cookies and deleting a specific named cookie, then navigating to an automation practice page.

Starting URL: https://rahulshettyacademy.com/AutomationPractice/

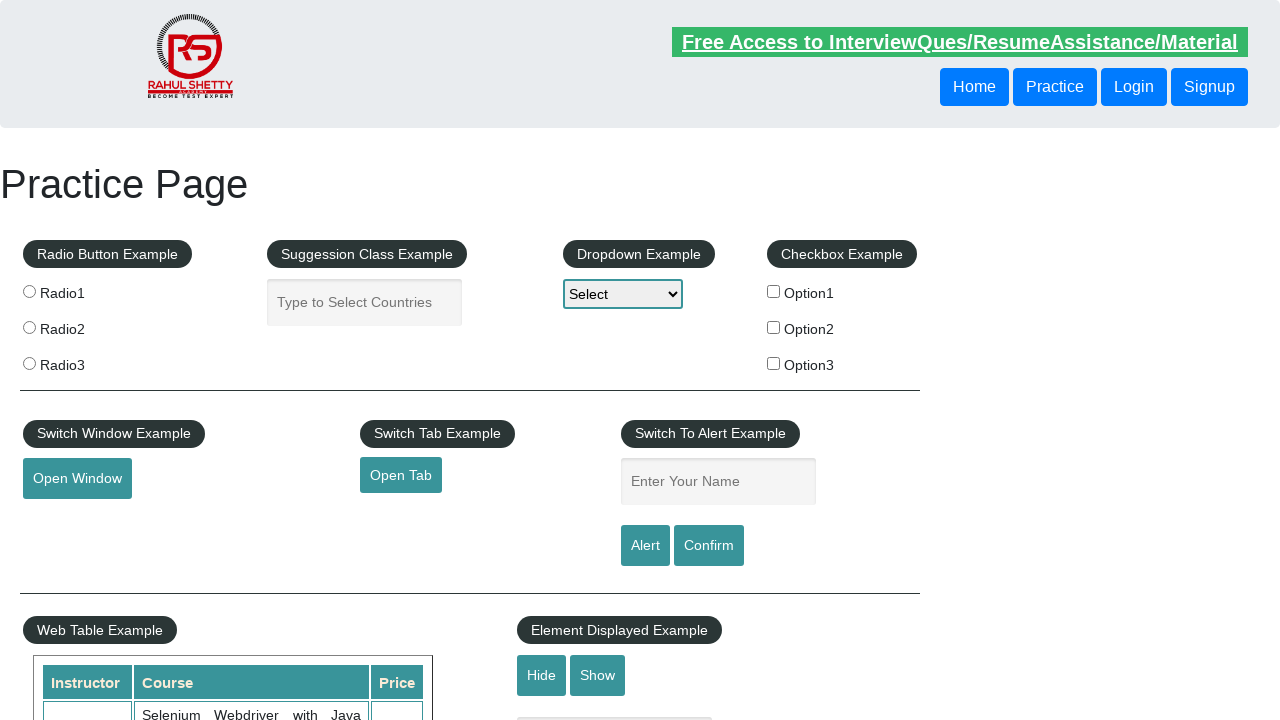

Cleared all cookies from browser context
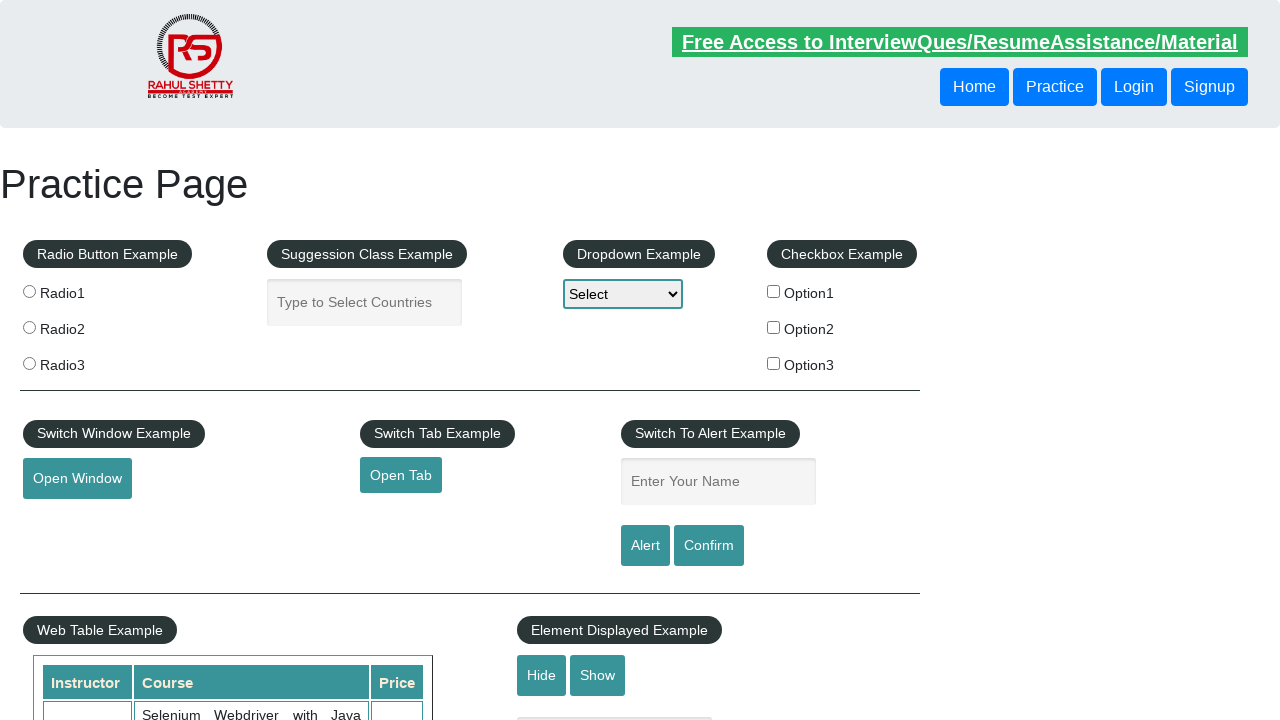

Deleted specific cookie named 'sessionkey'
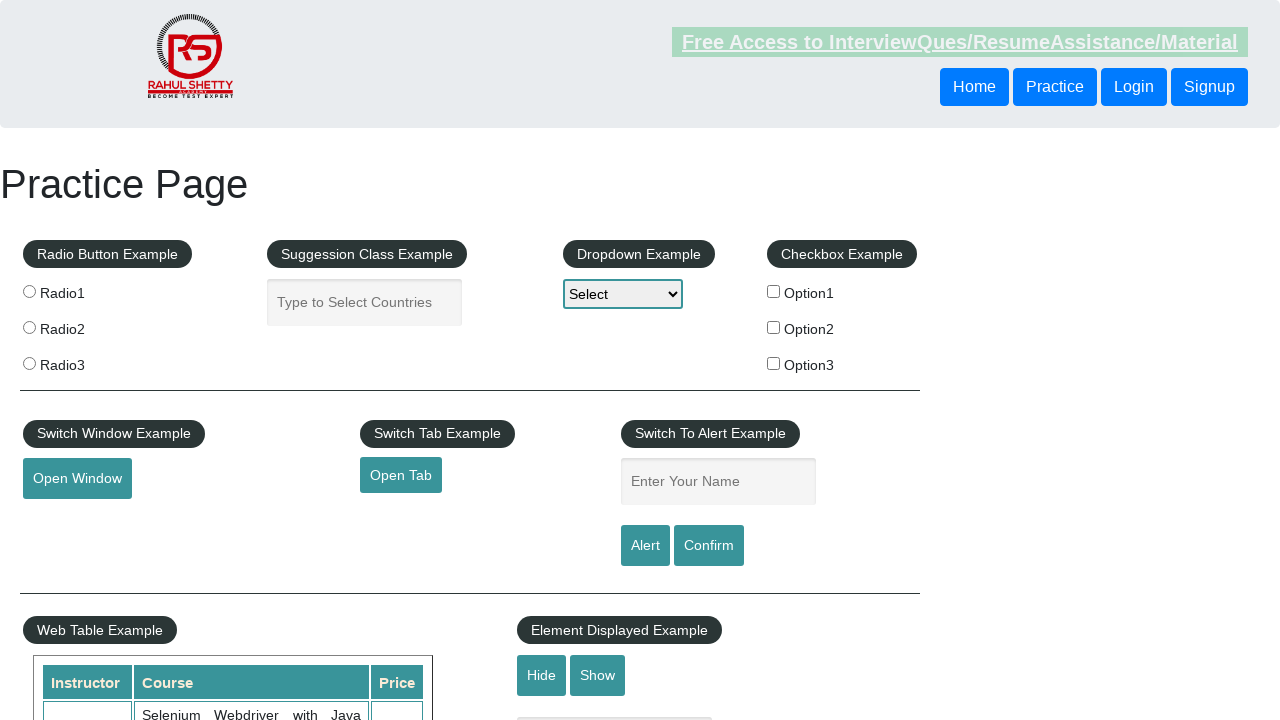

Page fully loaded (domcontentloaded event)
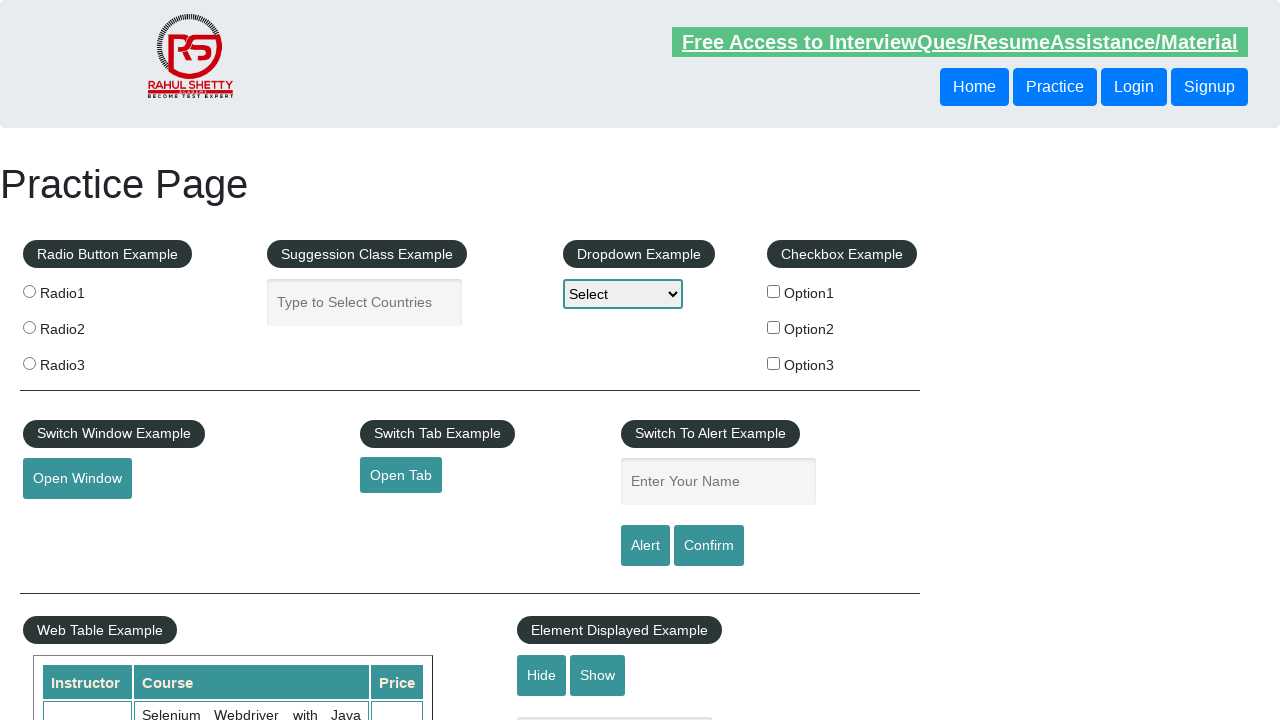

Verified 'Practice Page' text element is present
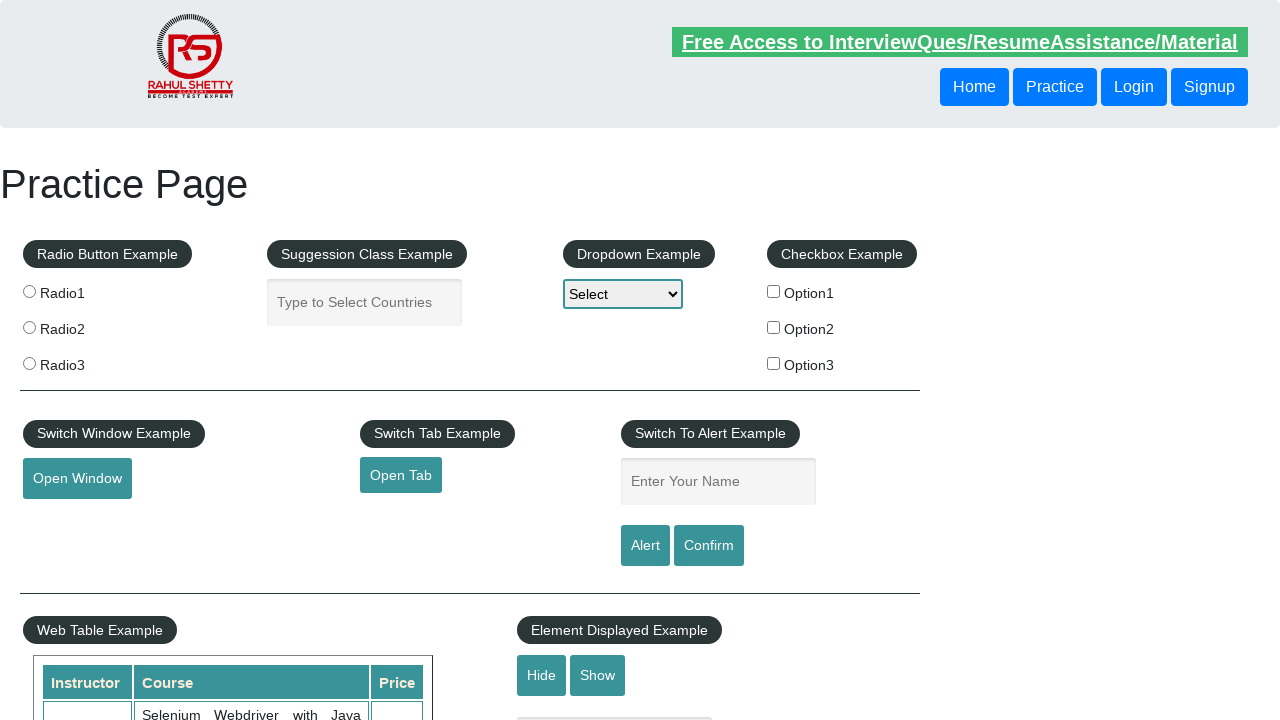

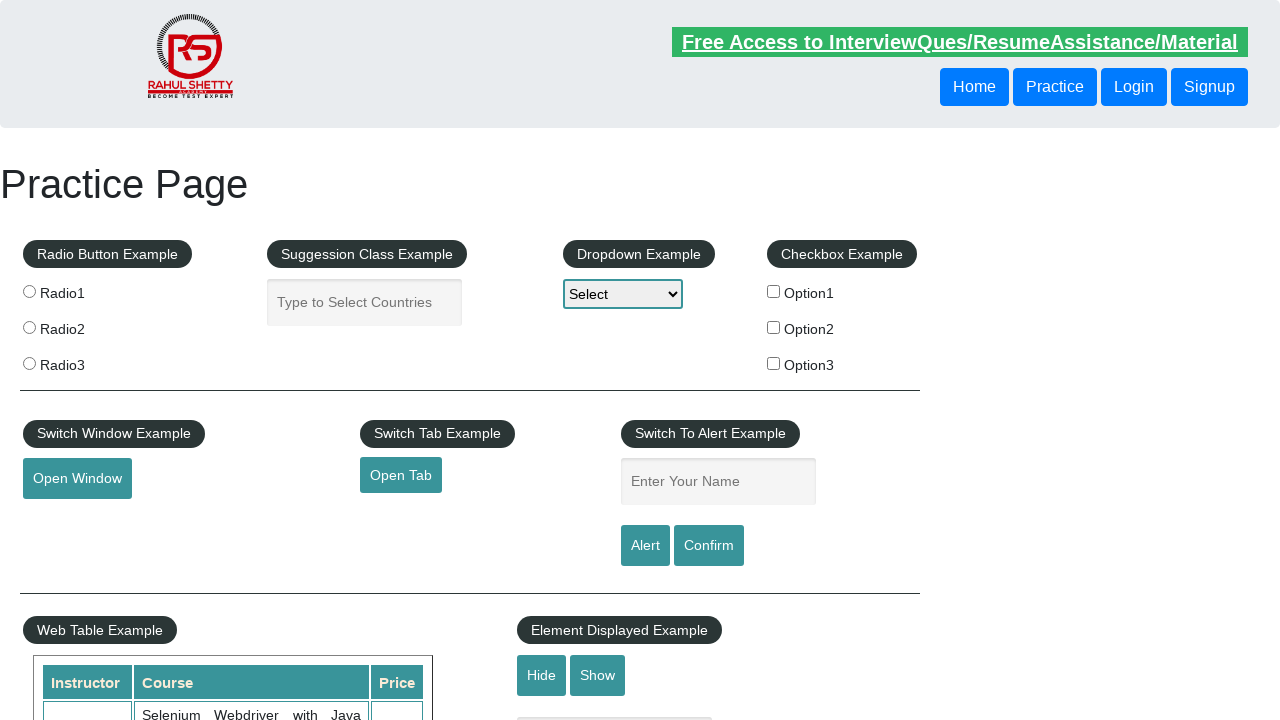